Tests navigation to a dynamic loading example by clicking on "Example 2" partial link text and verifying the page heading displays the correct text.

Starting URL: https://the-internet.herokuapp.com/dynamic_loading

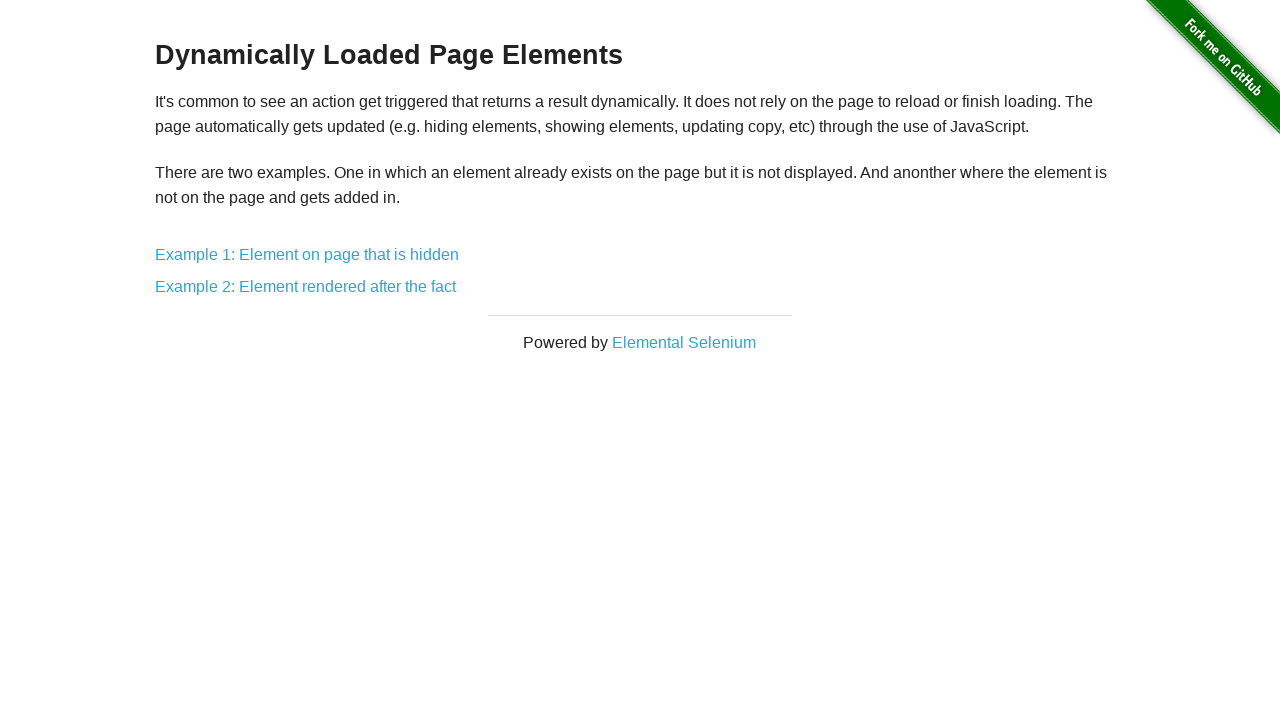

Clicked on 'Example 2' link using partial link text matching at (306, 287) on a:has-text('Example 2')
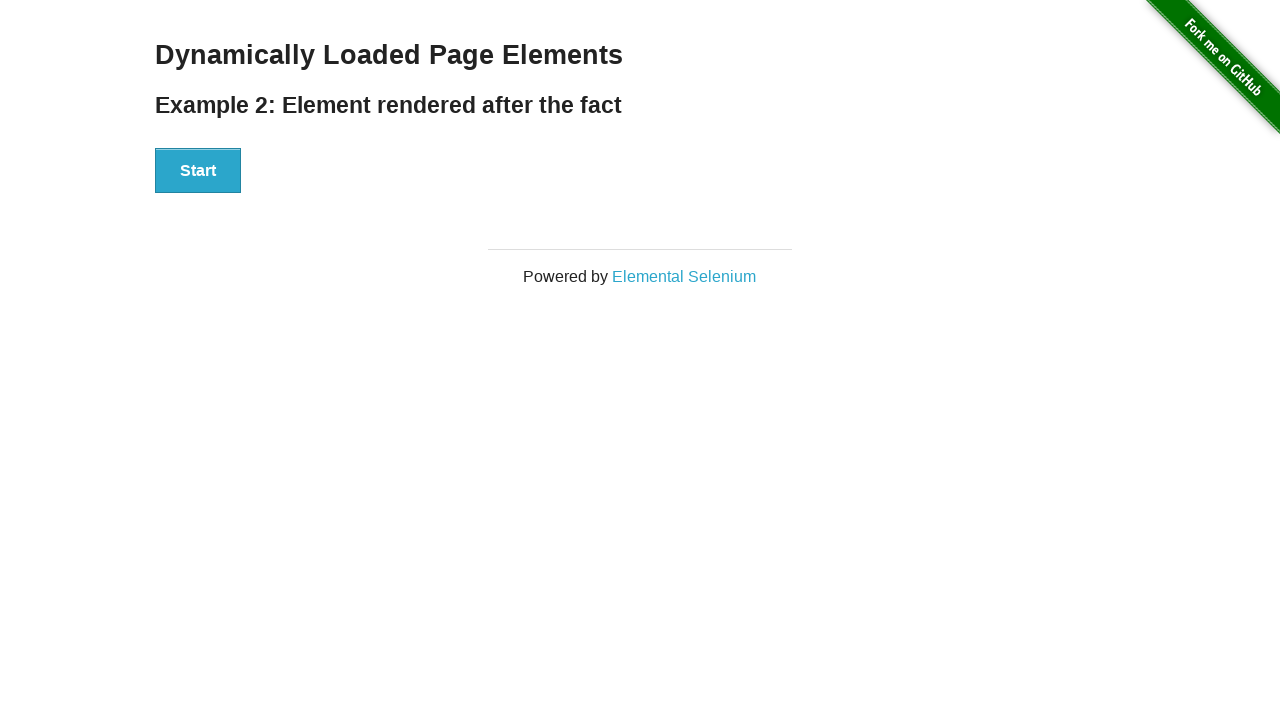

Waited for h4 heading to be visible
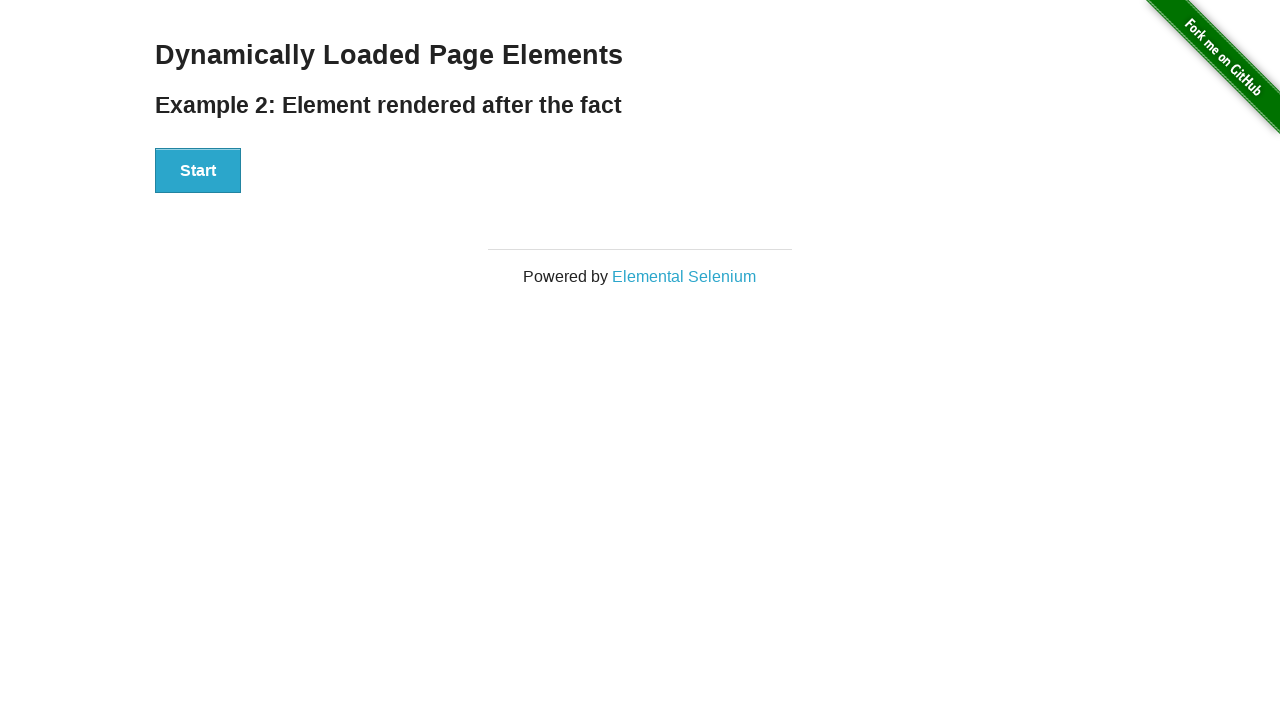

Located the h4 heading element
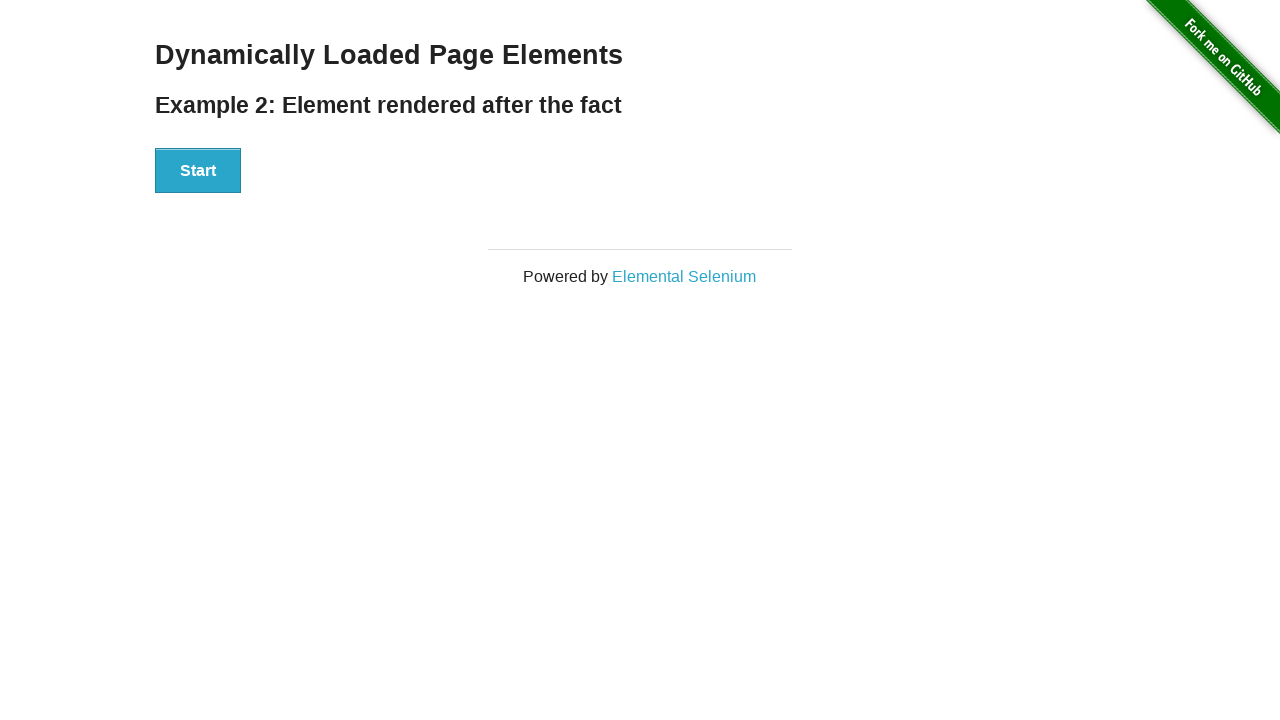

Verified heading text matches expected value: 'Example 2: Element rendered after the fact'
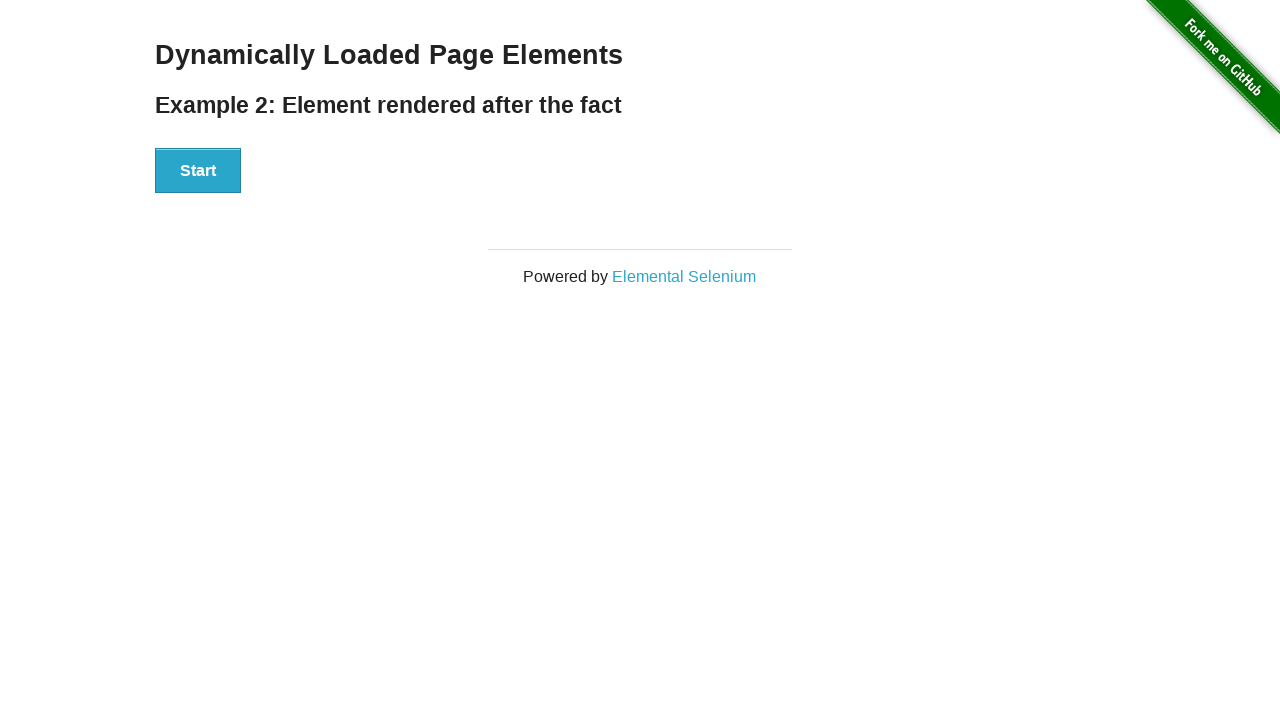

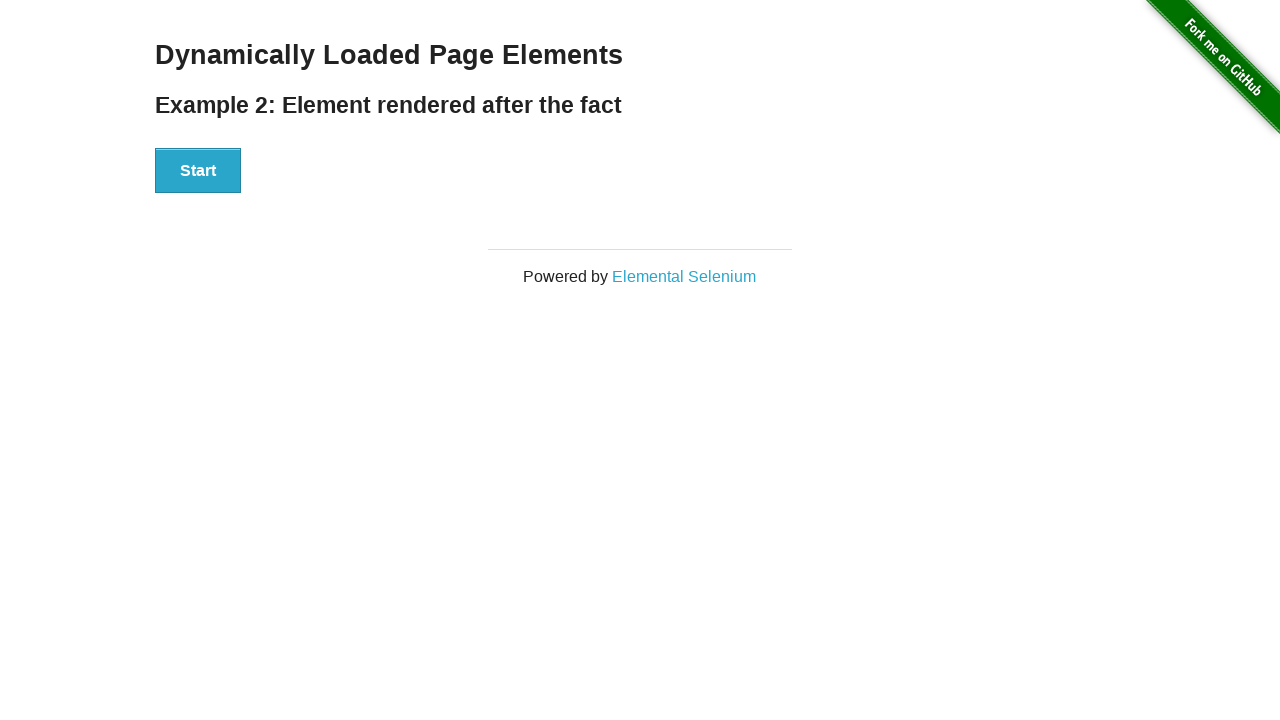